Tests the wish.com dice scenario where player rolls five 5s

Starting URL: http://100percentofthetimehotspaghetti.com/dice.html

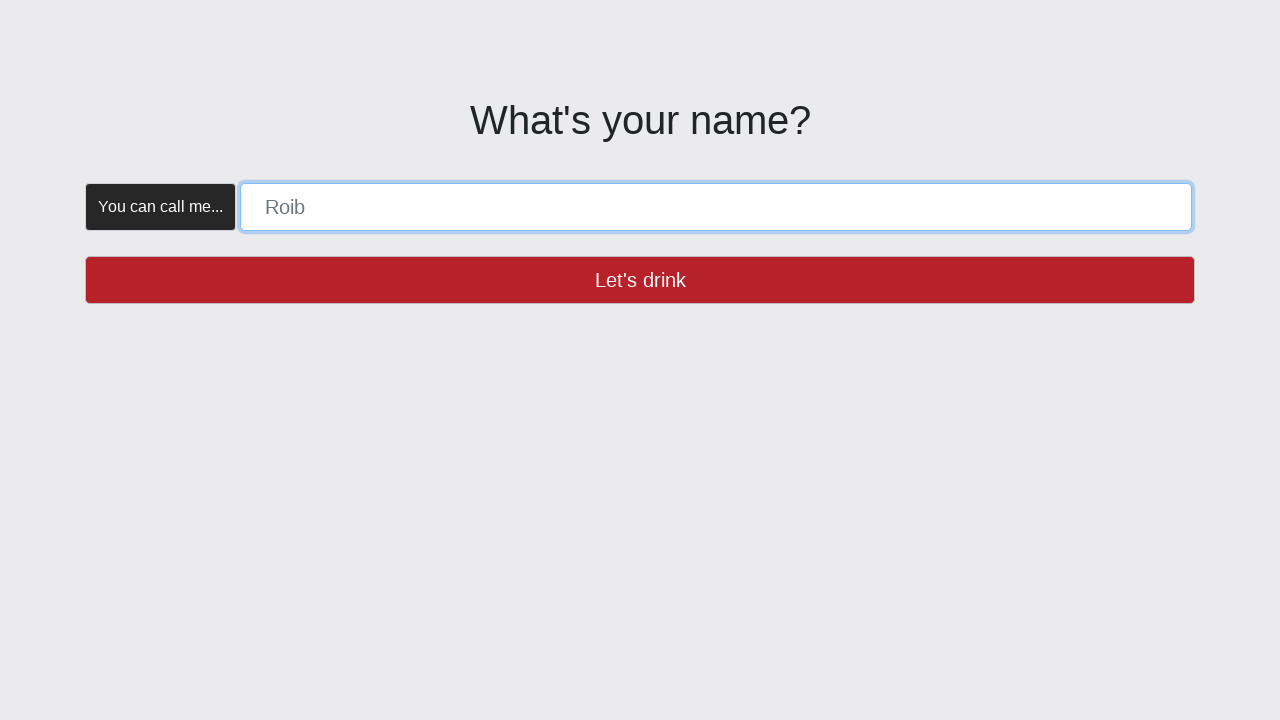

Name form became visible
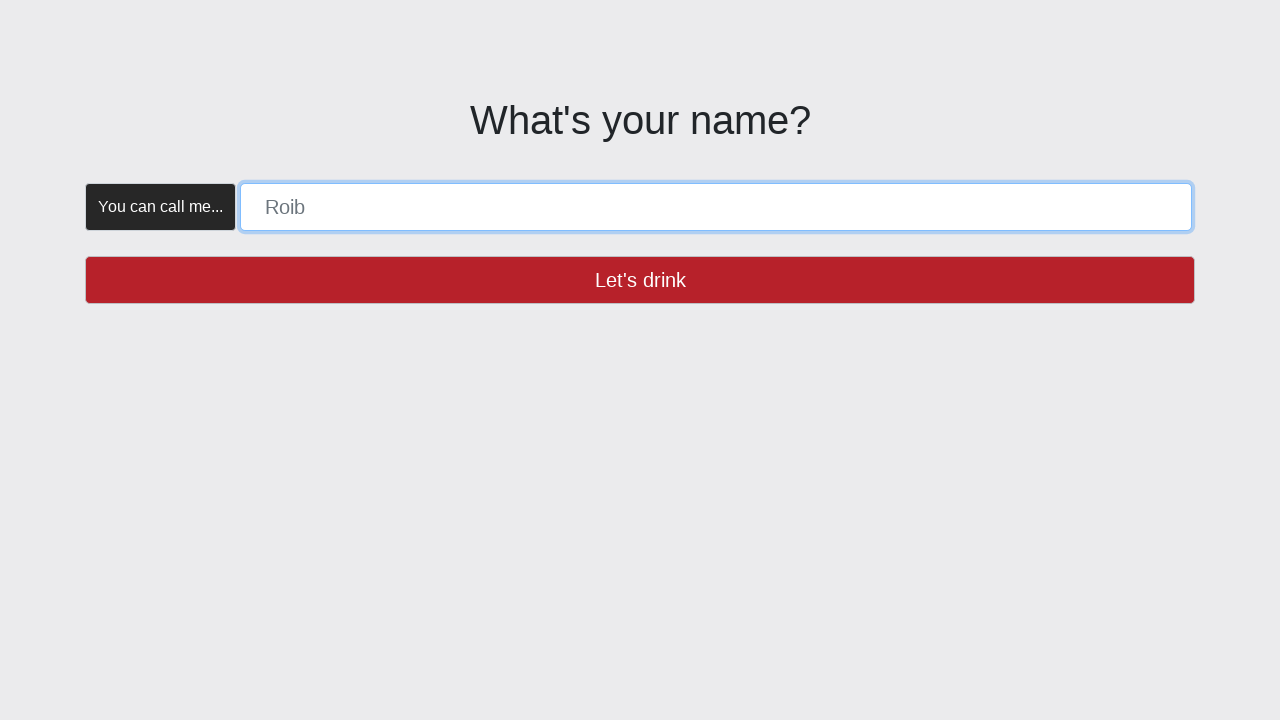

Trial click on 'Let's drink' button at (640, 280) on button >> internal:has-text="Let's drink"i
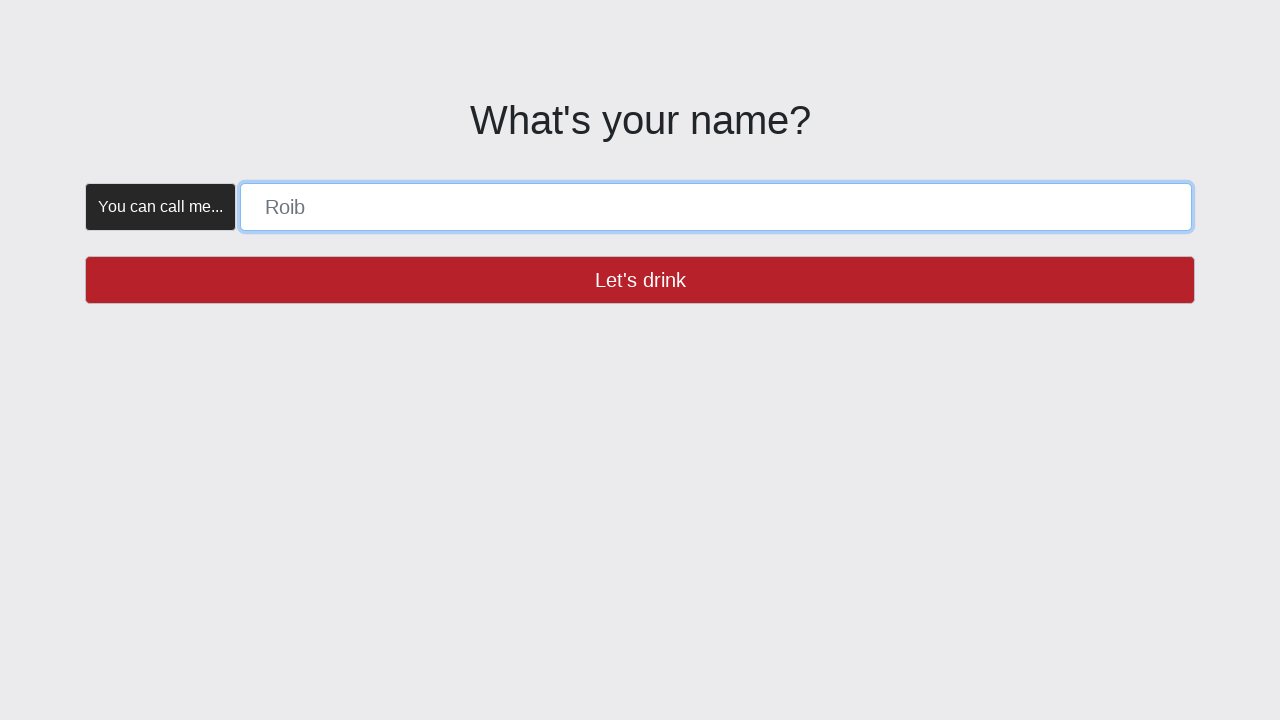

Filled name form with 'WISH' on [placeholder="Roib"]
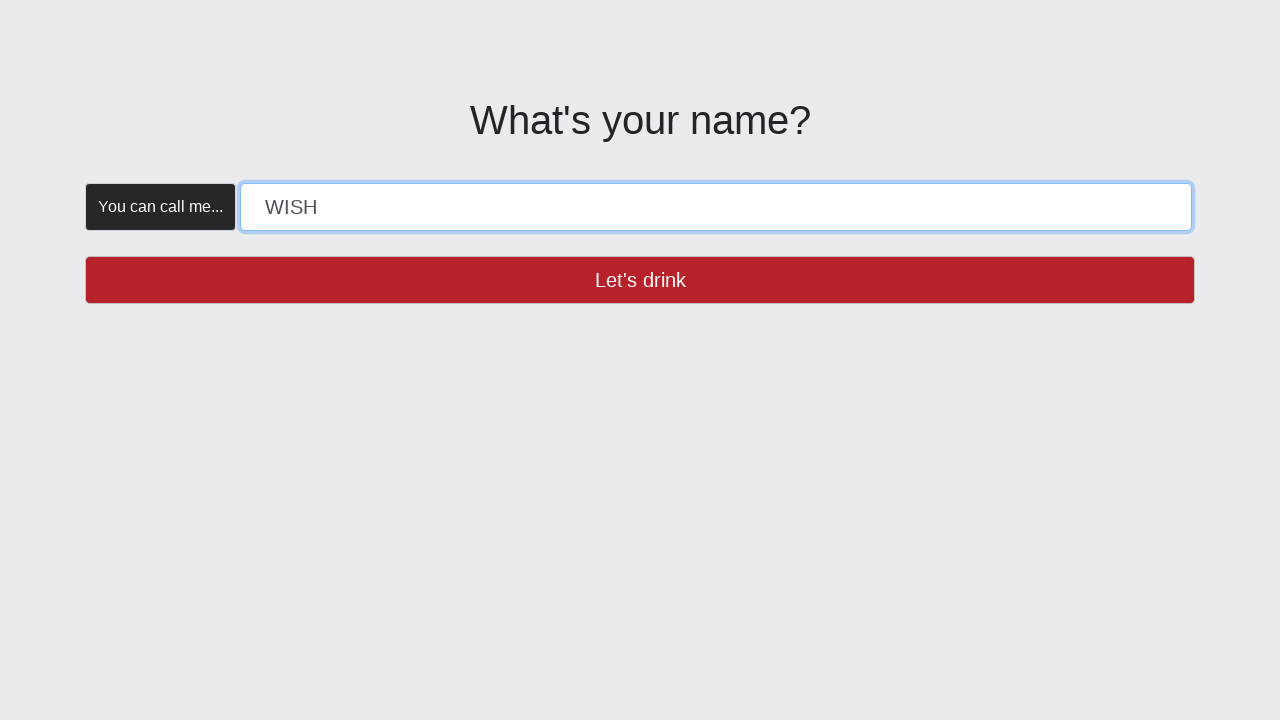

Clicked 'Let's drink' button to confirm name at (640, 280) on button >> internal:has-text="Let's drink"i
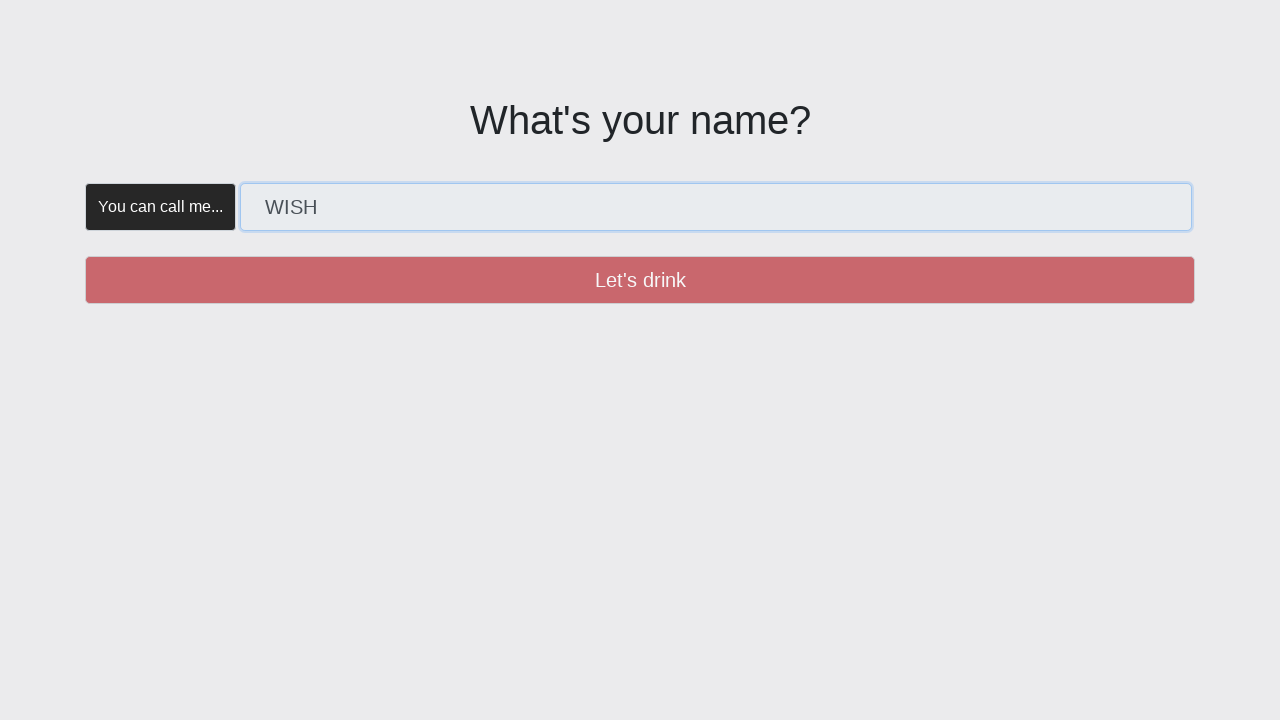

Trial click on 'Create' button at (355, 182) on button >> internal:has-text="Create"i
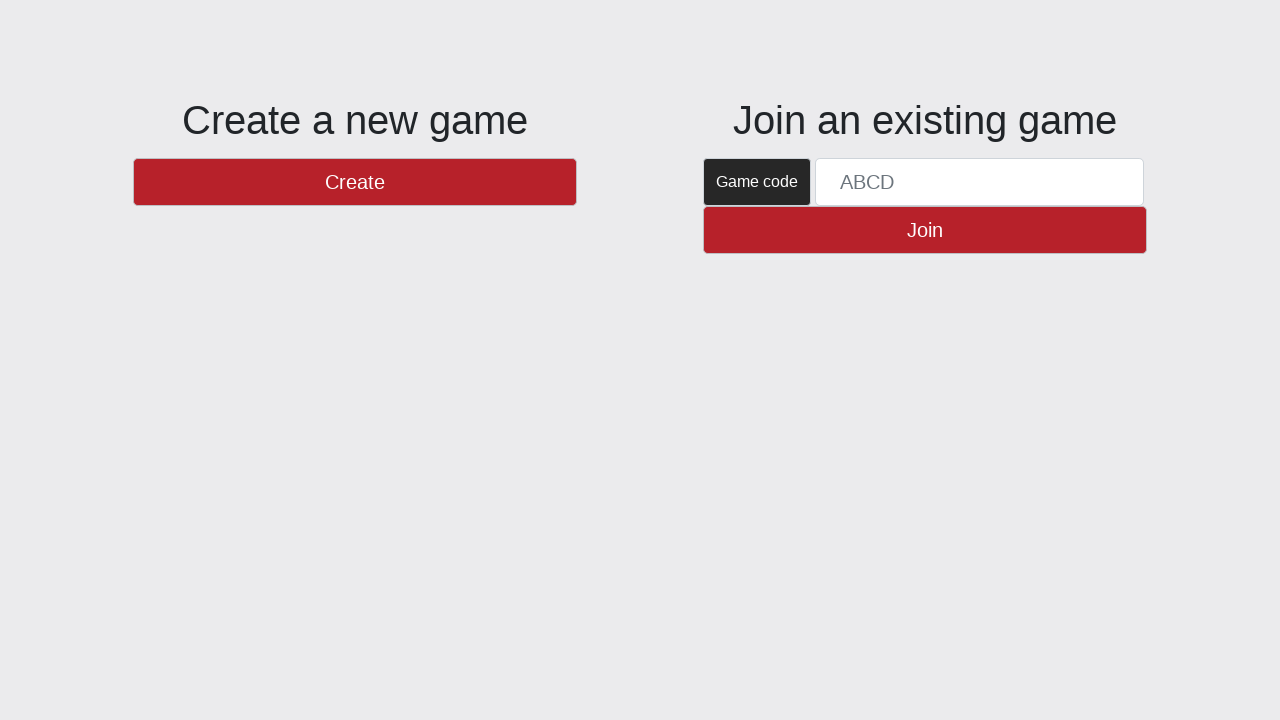

Clicked 'Create' button to start game at (355, 182) on button >> internal:has-text="Create"i
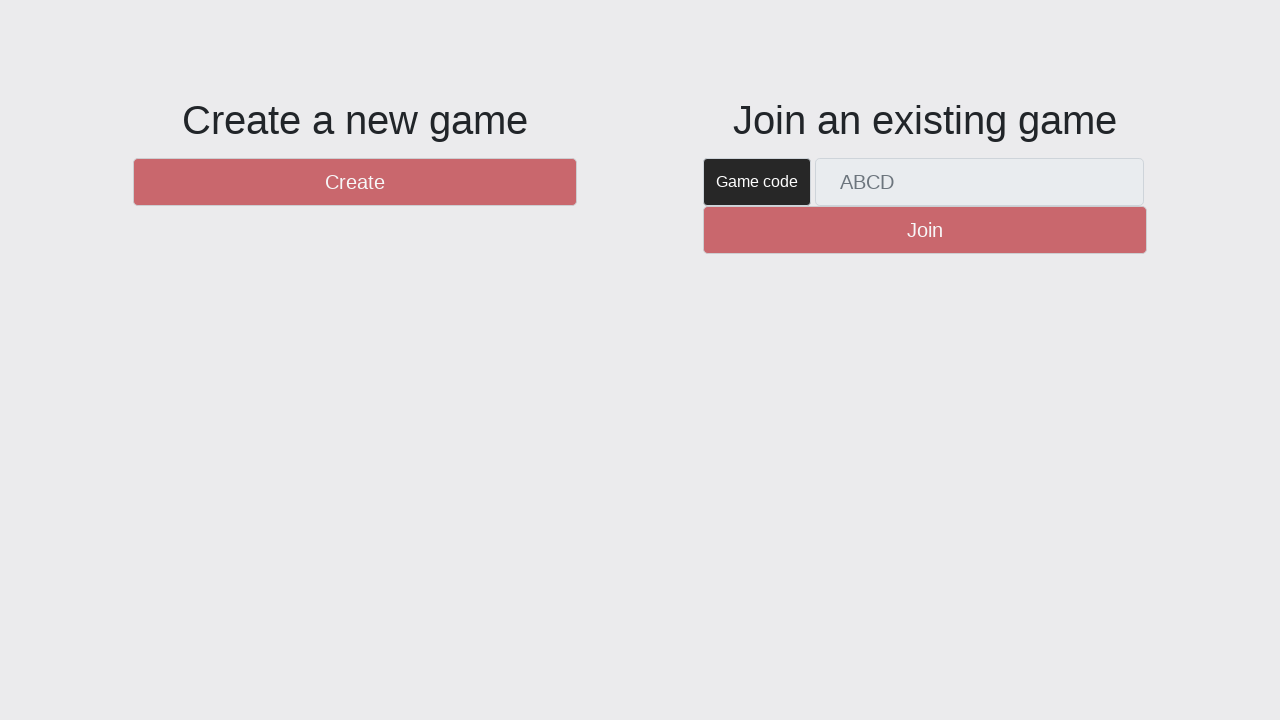

Trial click on 'New Round' button at (1108, 652) on #btnNewRound
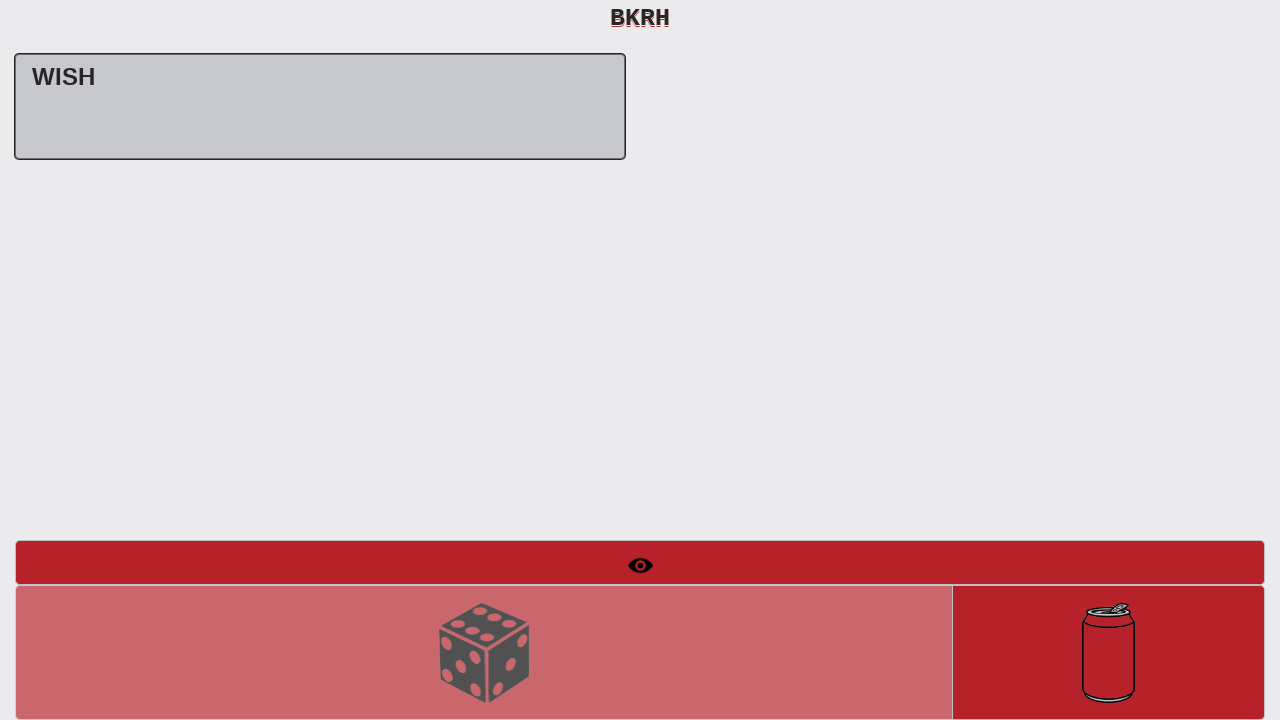

Clicked 'New Round' button to start round at (1108, 652) on #btnNewRound
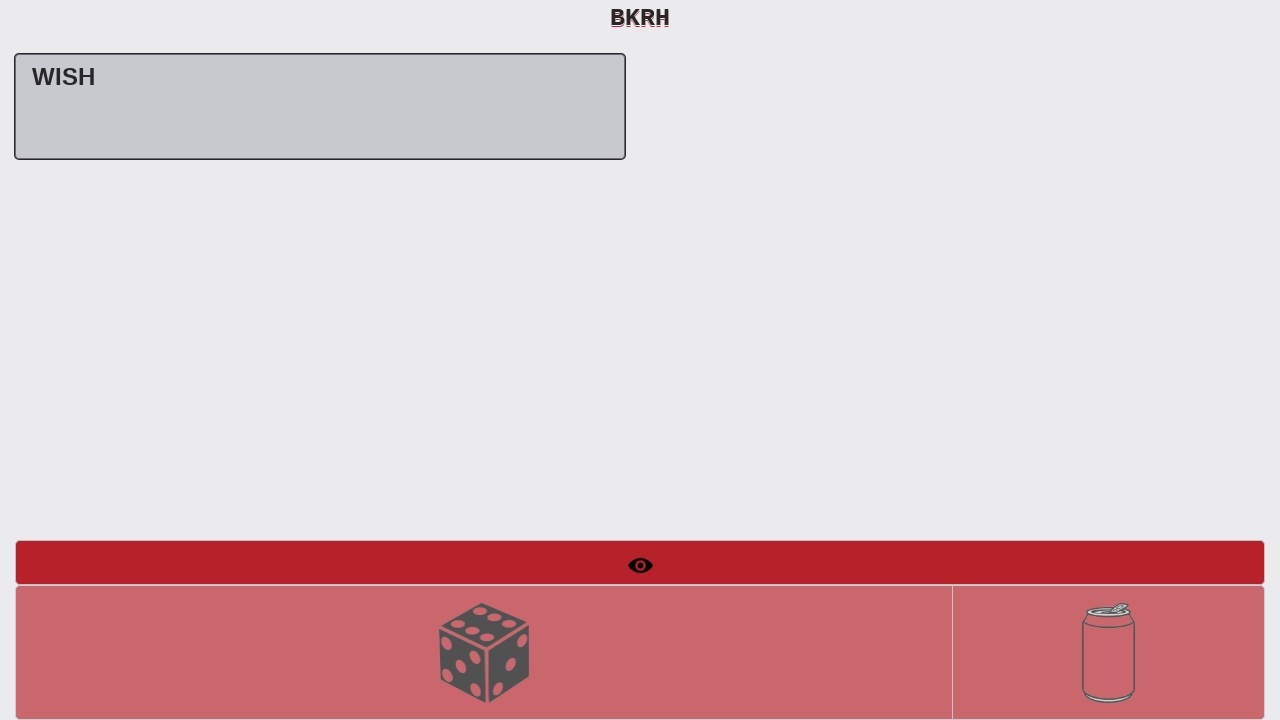

Trial click on 'Roll Dice' button at (484, 652) on #btnRollDice
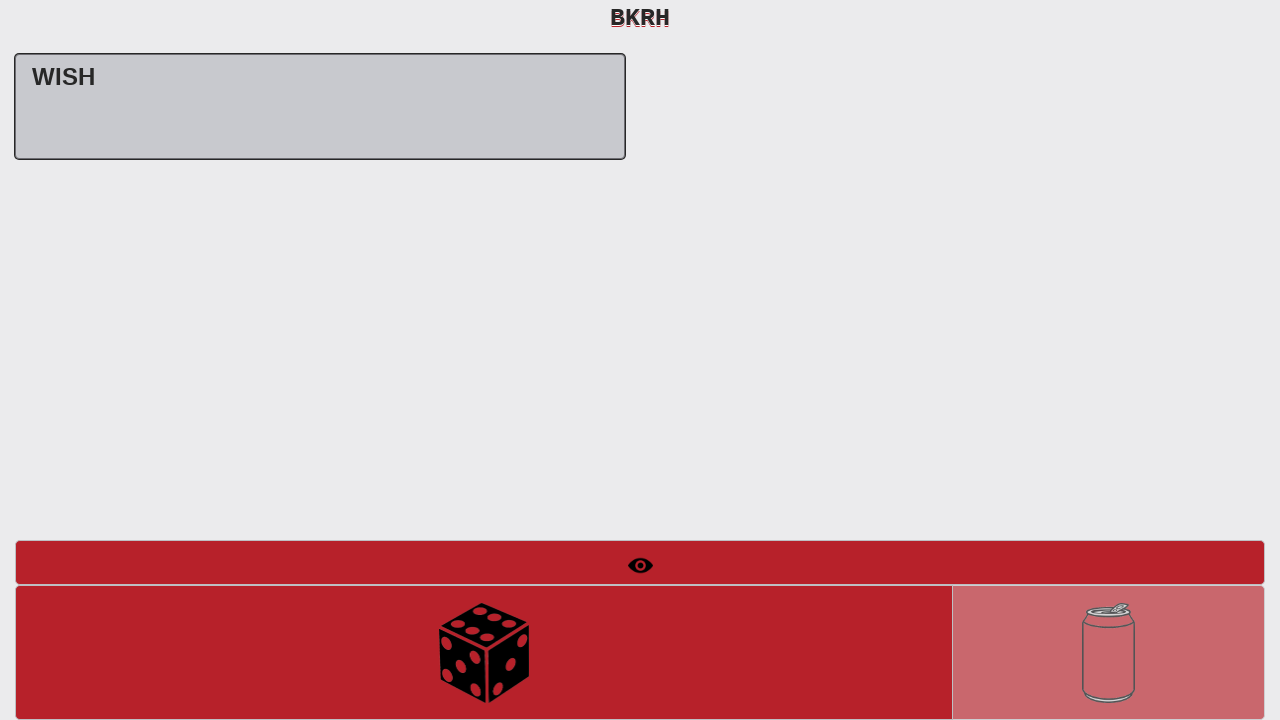

First dice roll at (484, 652) on #btnRollDice
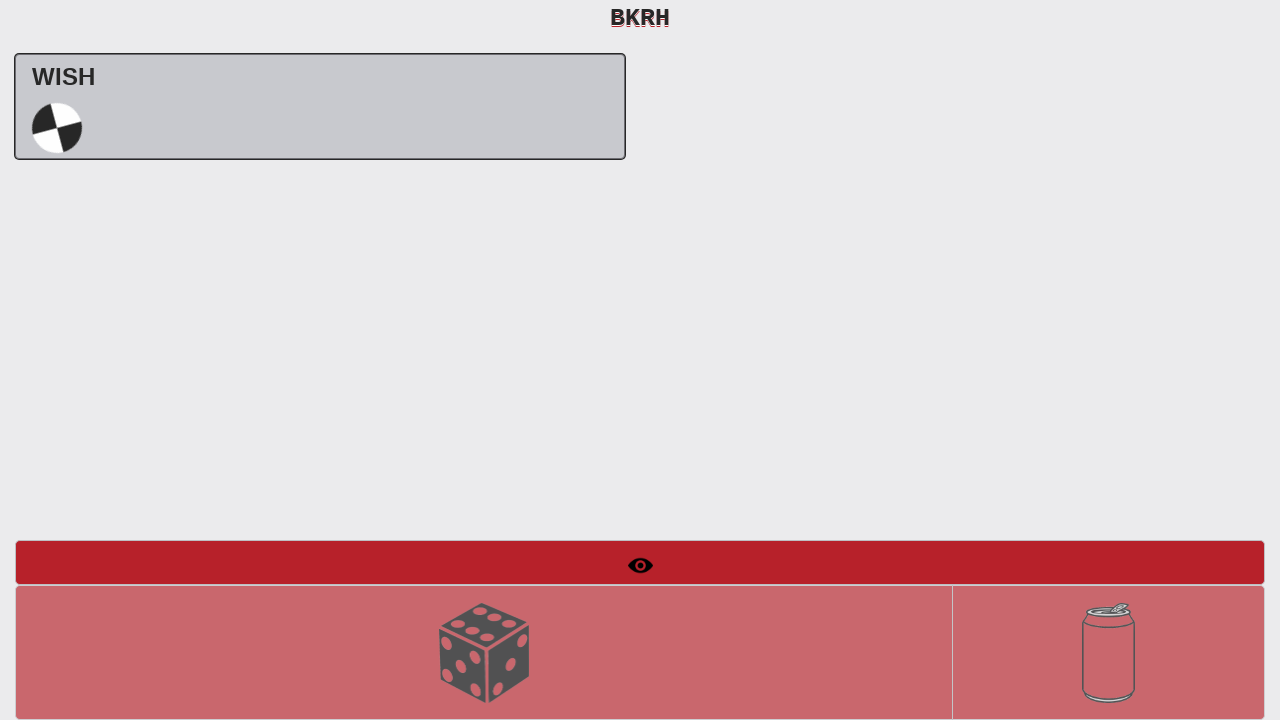

Trial click on 'Roll Dice' button at (484, 652) on #btnRollDice
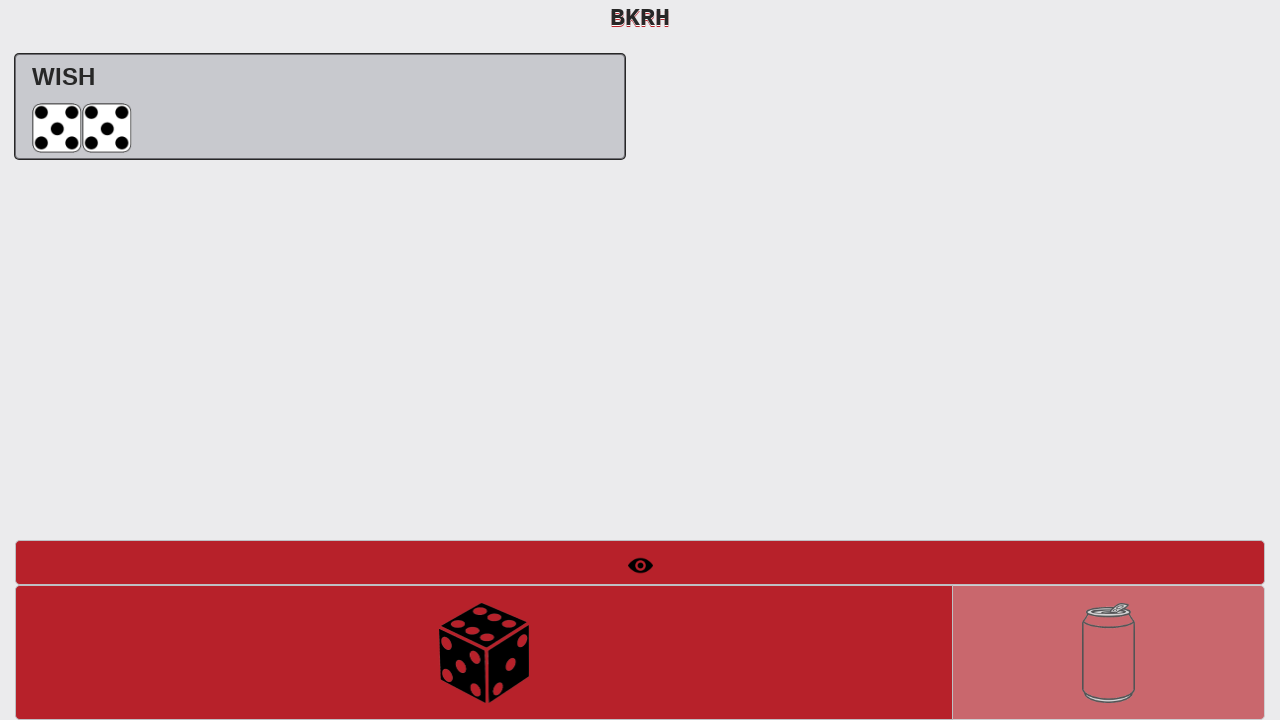

Second dice roll at (484, 652) on #btnRollDice
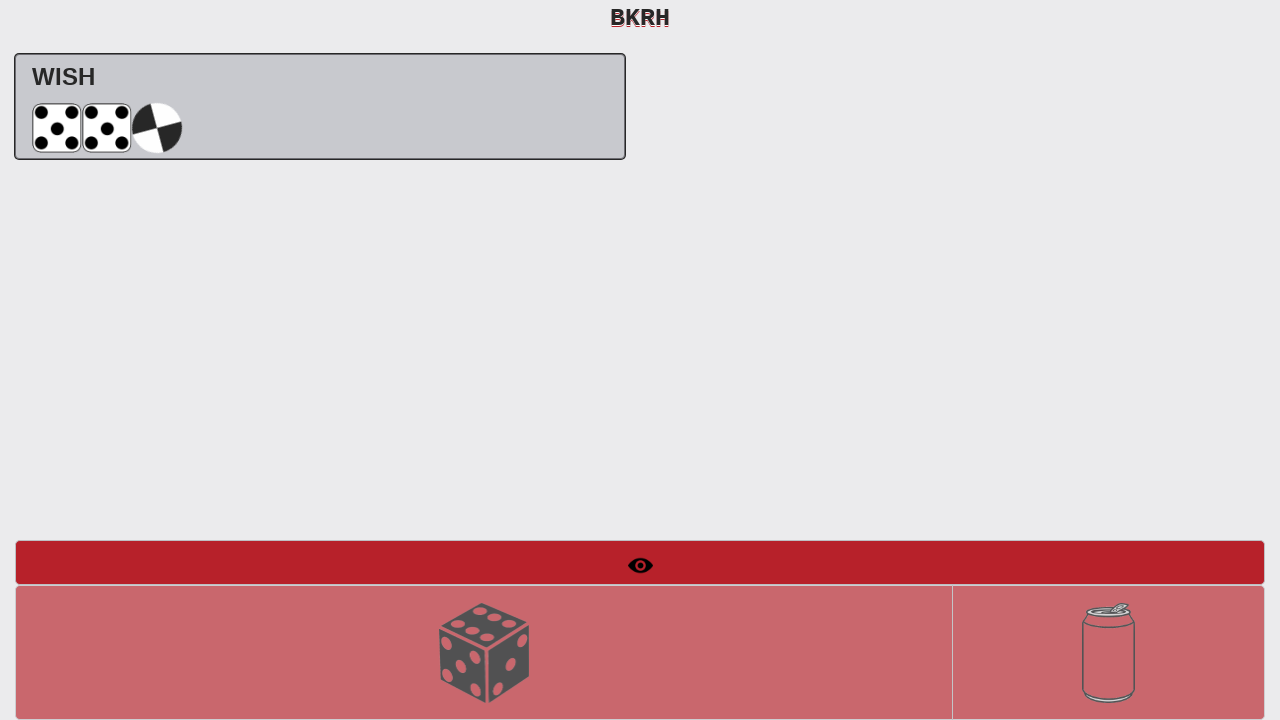

Trial click on 'Roll Dice' button at (484, 652) on #btnRollDice
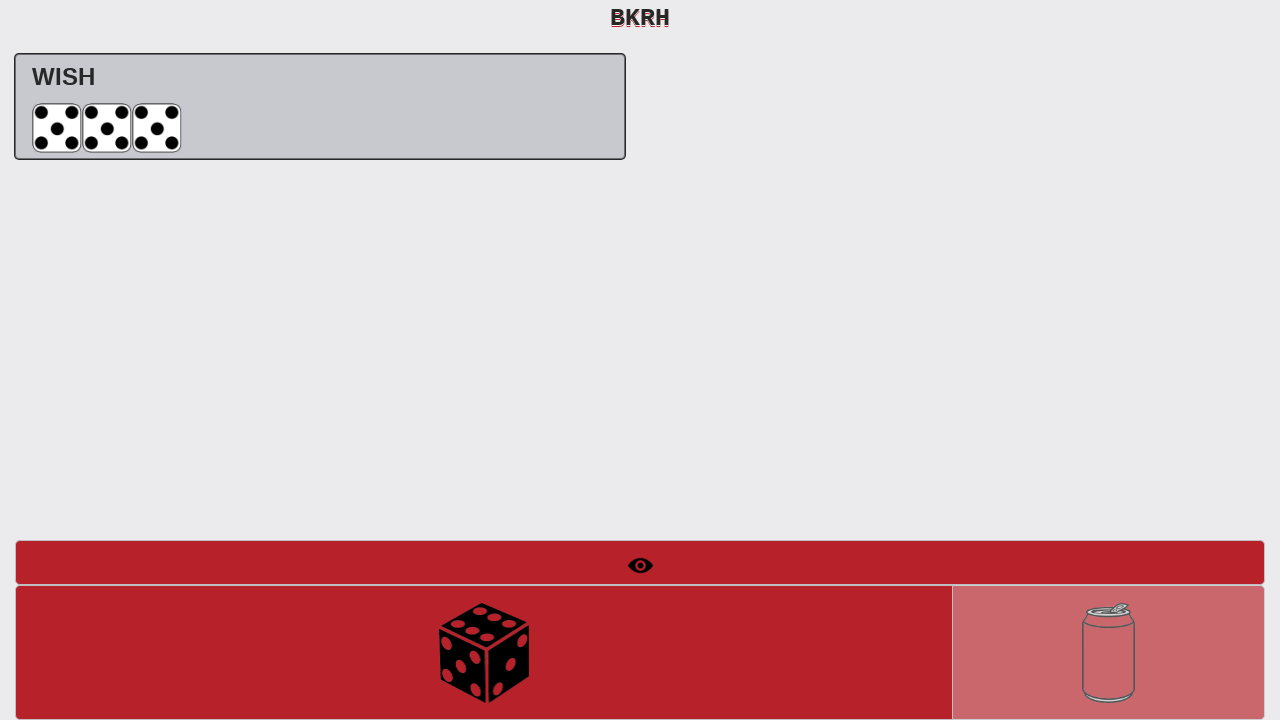

Third dice roll at (484, 652) on #btnRollDice
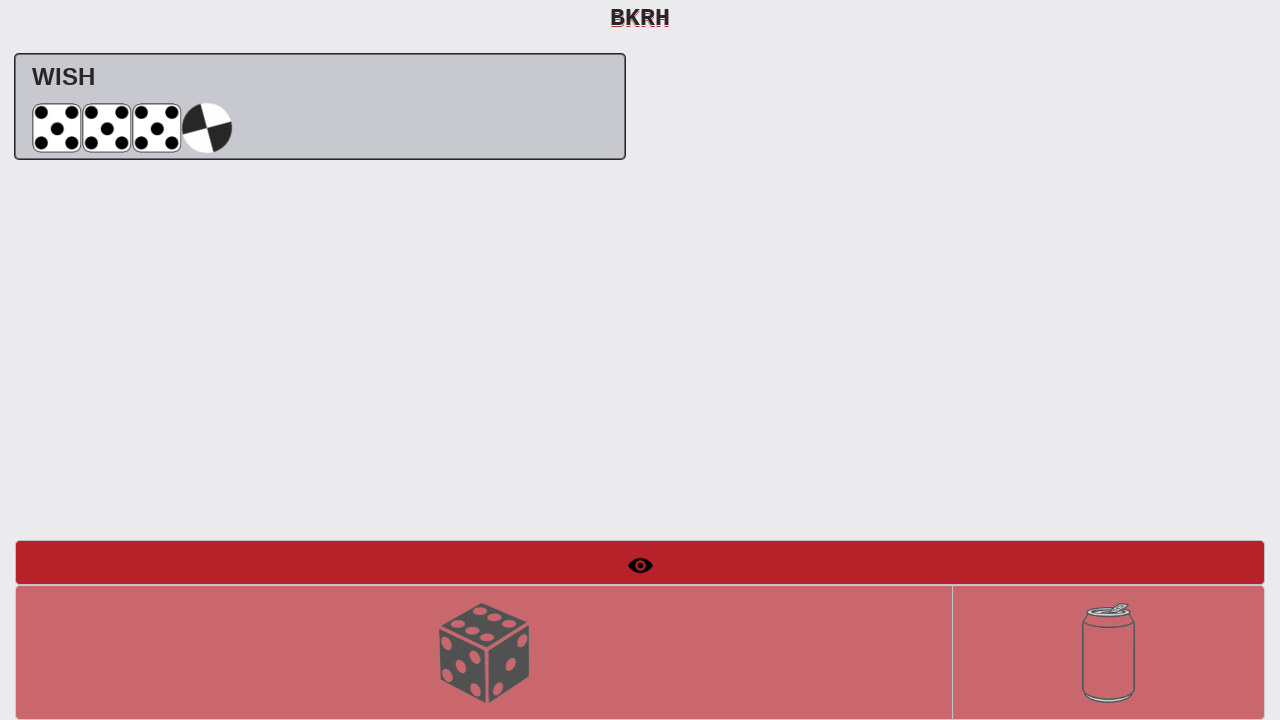

Trial click on 'Roll Dice' button at (484, 652) on #btnRollDice
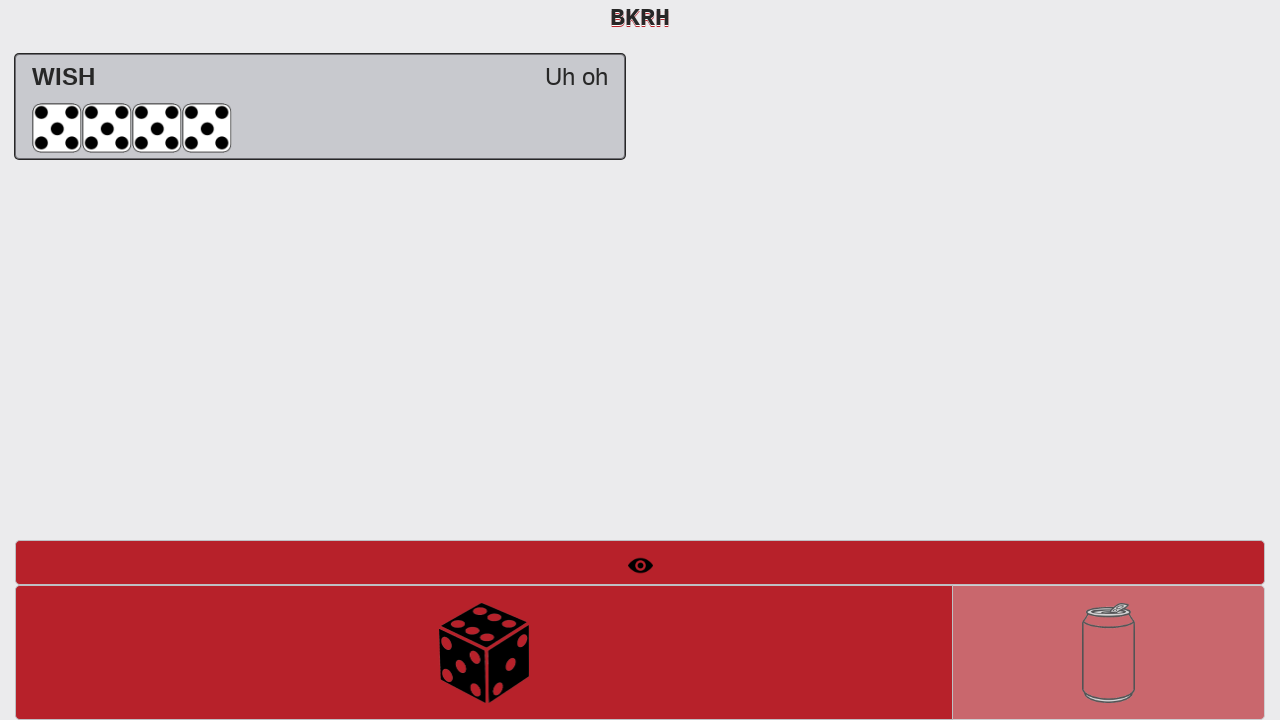

Fourth dice roll at (484, 652) on #btnRollDice
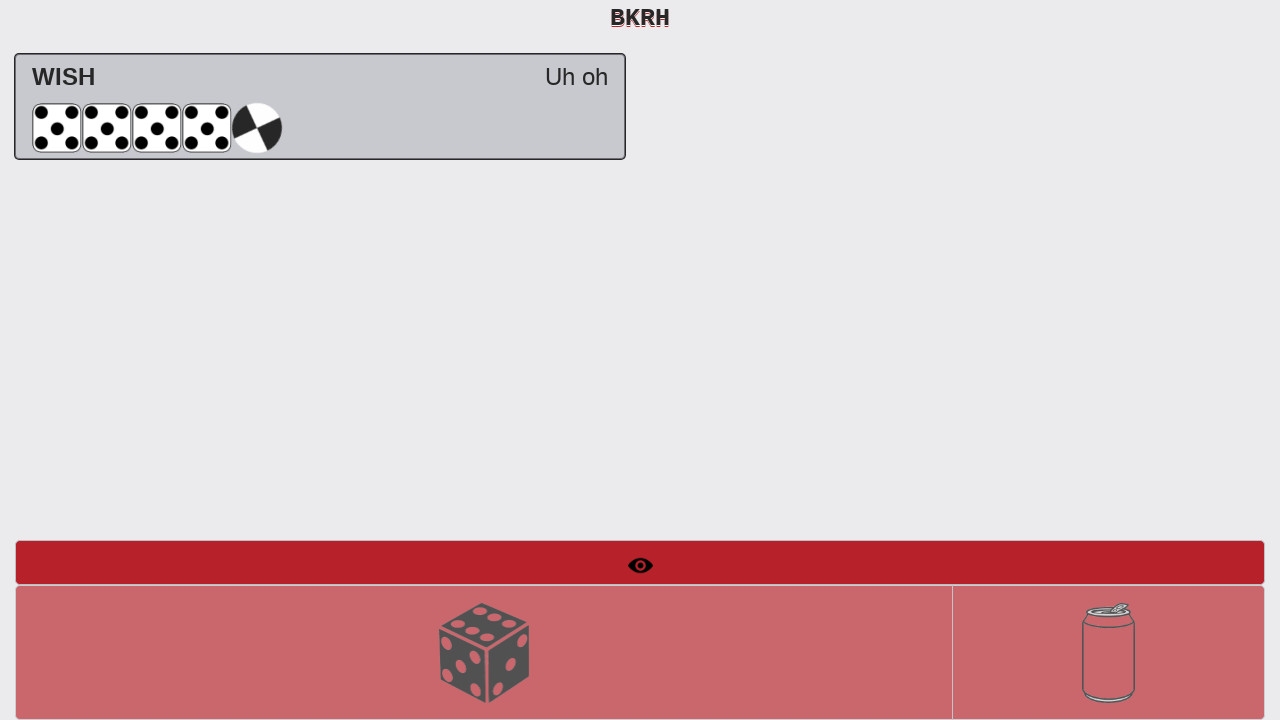

Verified wish.com dice scenario result with player WISH rolling five 5s
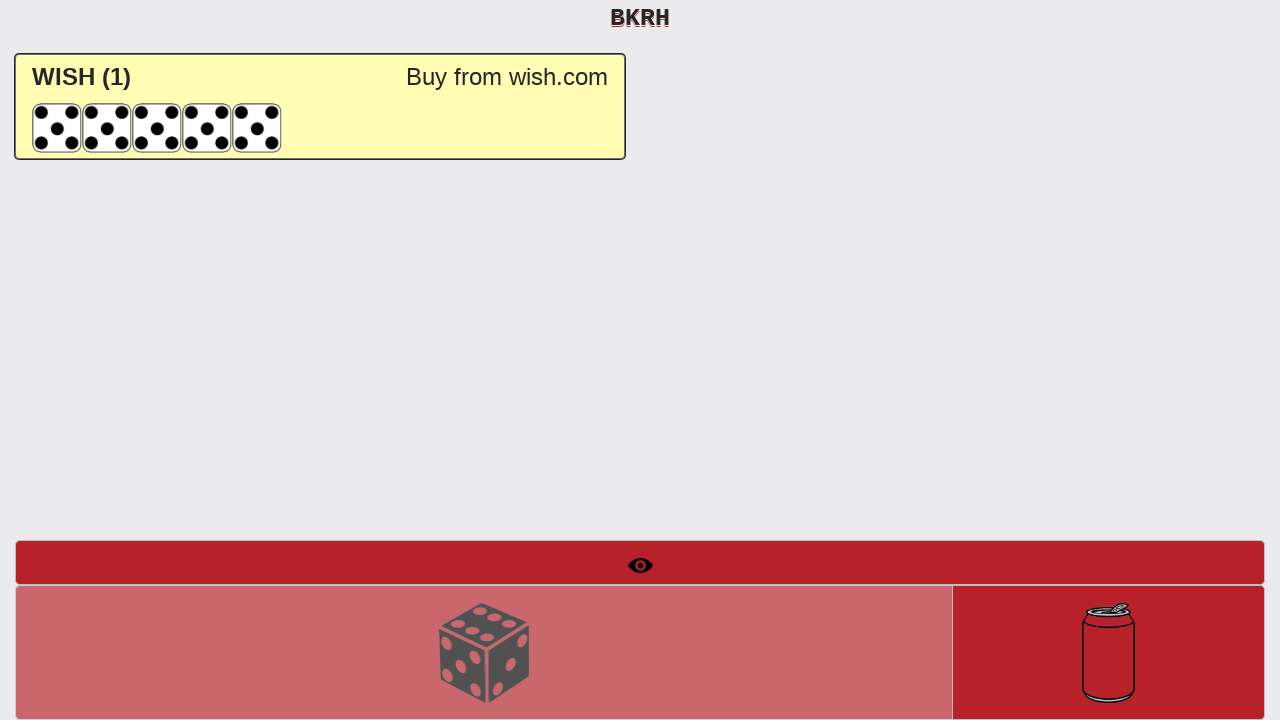

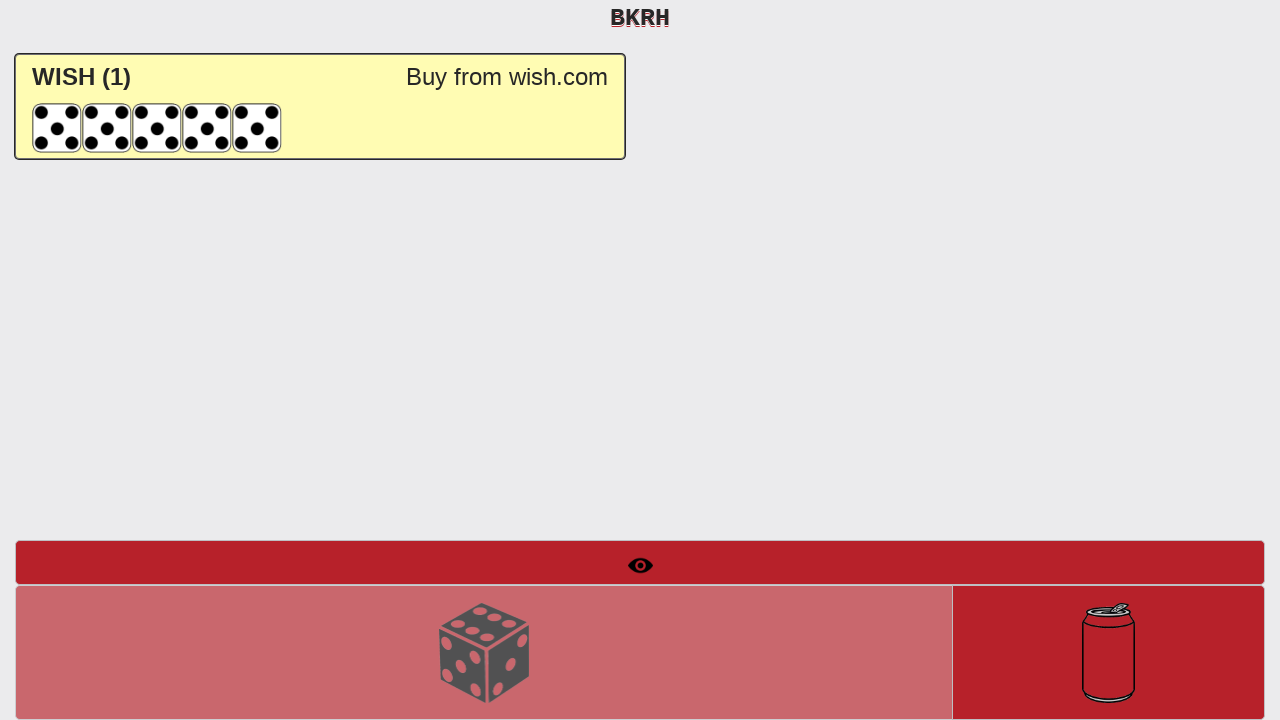